Tests JavaScript alert, confirm, and prompt dialog interactions by clicking trigger buttons and accepting the alerts, including sending text to a prompt dialog.

Starting URL: https://the-internet.herokuapp.com/javascript_alerts

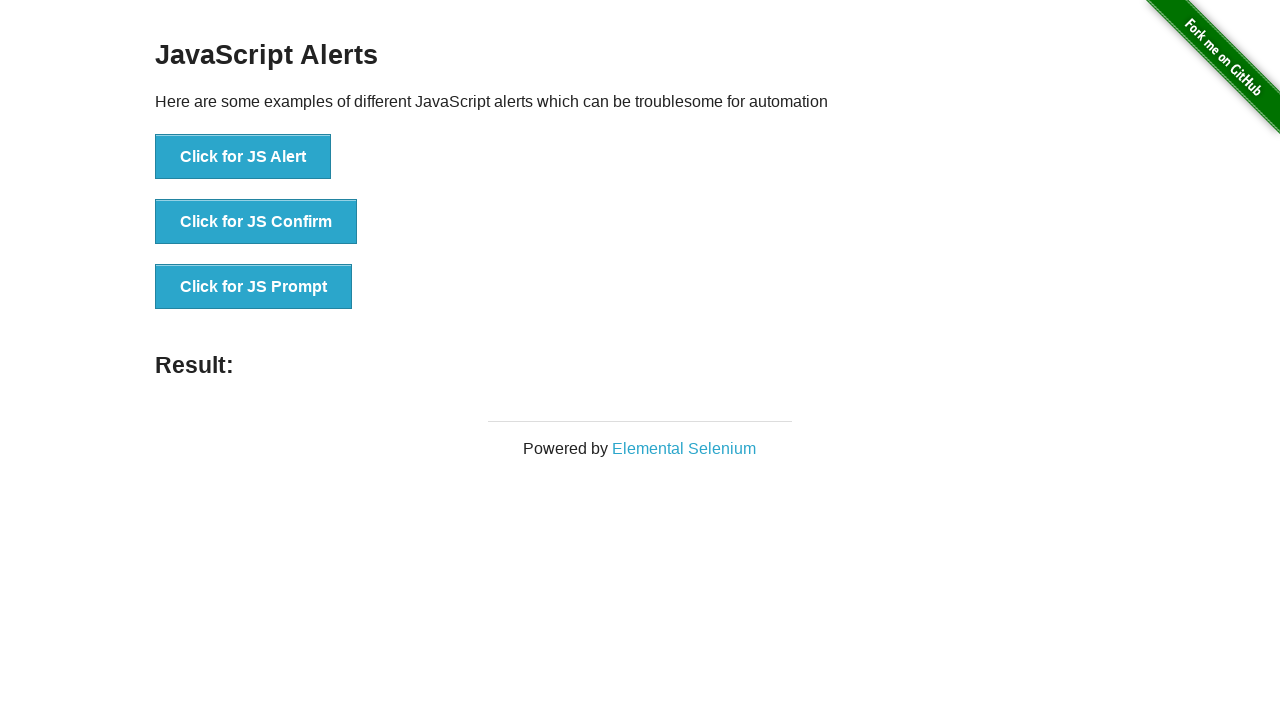

Clicked JavaScript alert trigger button at (243, 157) on [onclick='jsAlert()']
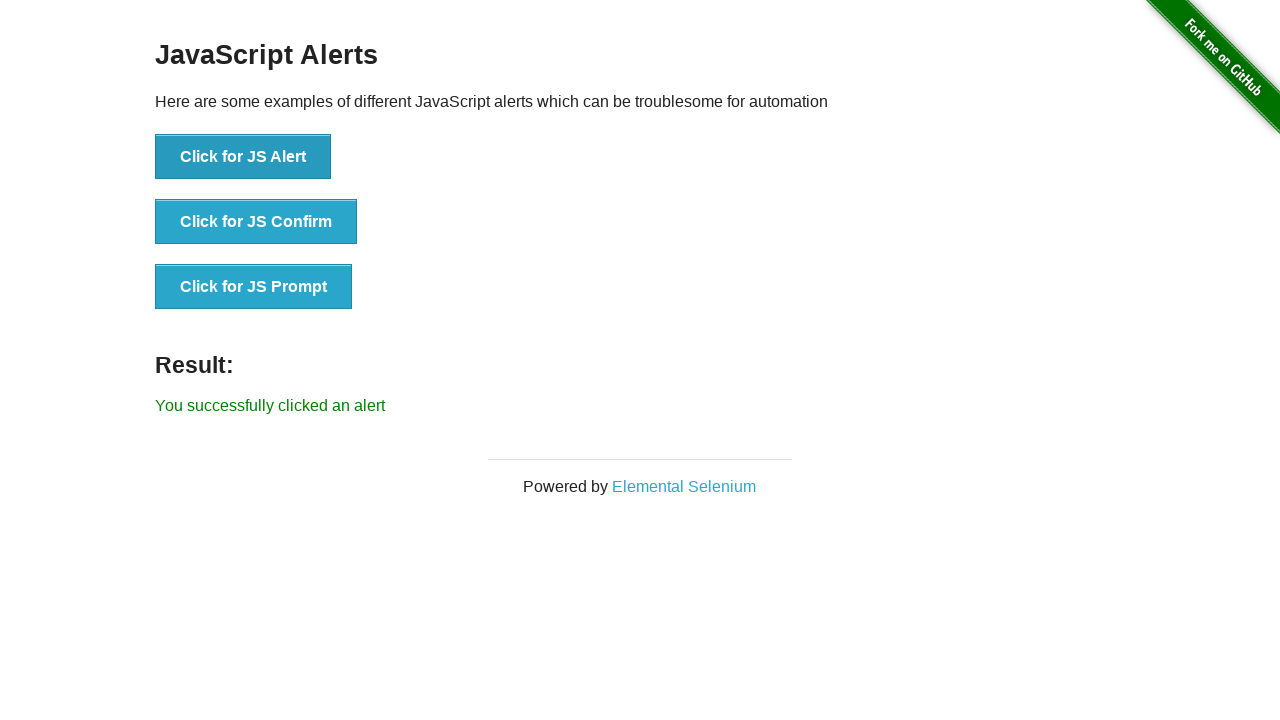

Set up dialog handler to accept alerts
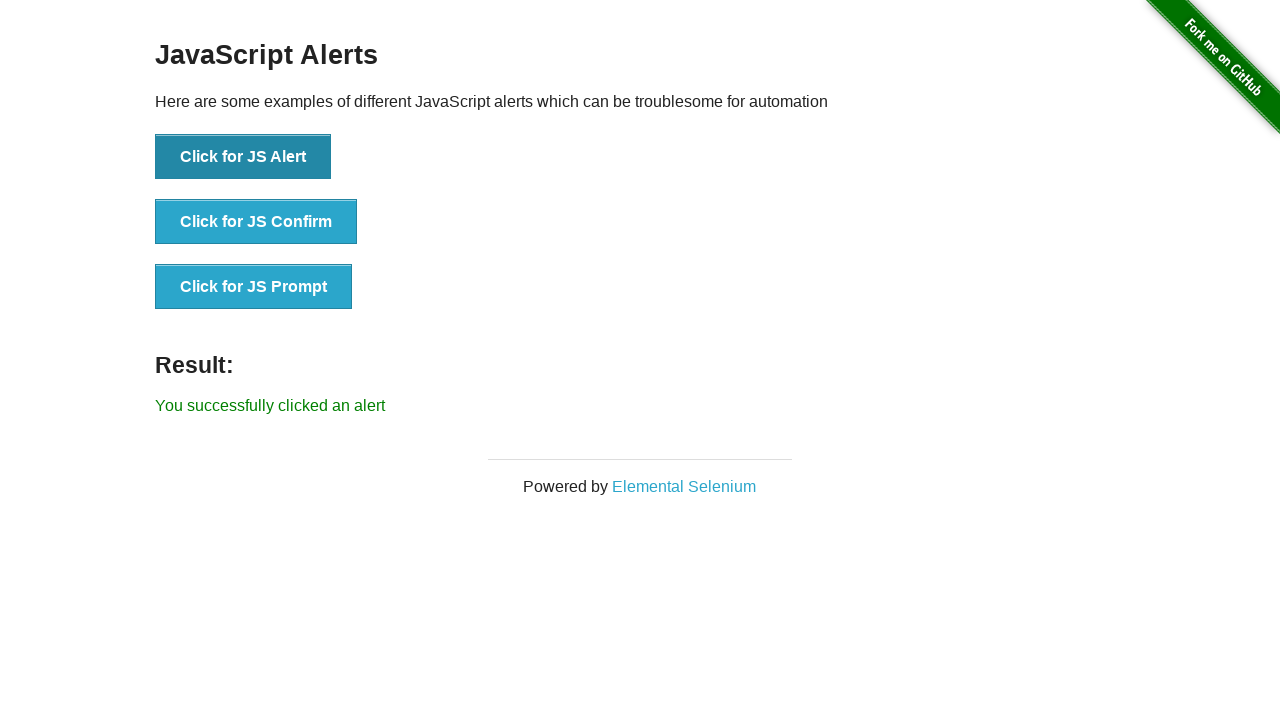

Alert accepted and result message displayed
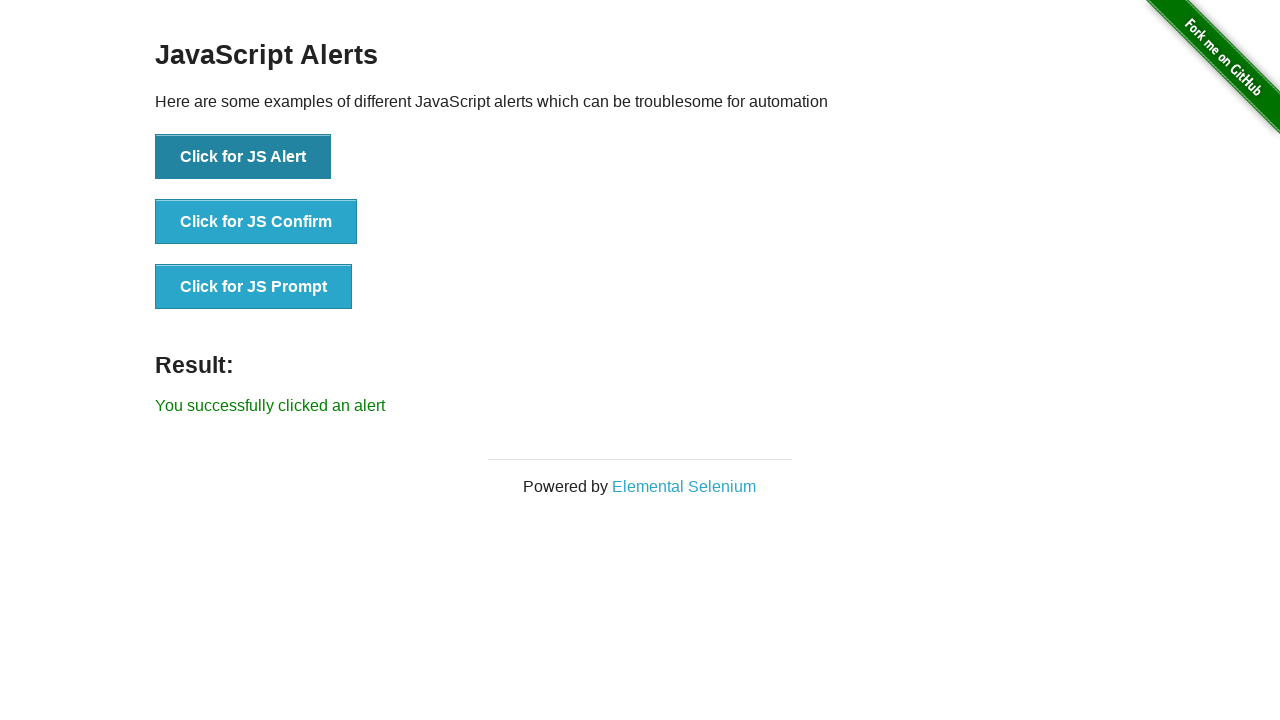

Set up dialog handler to accept confirm dialogs
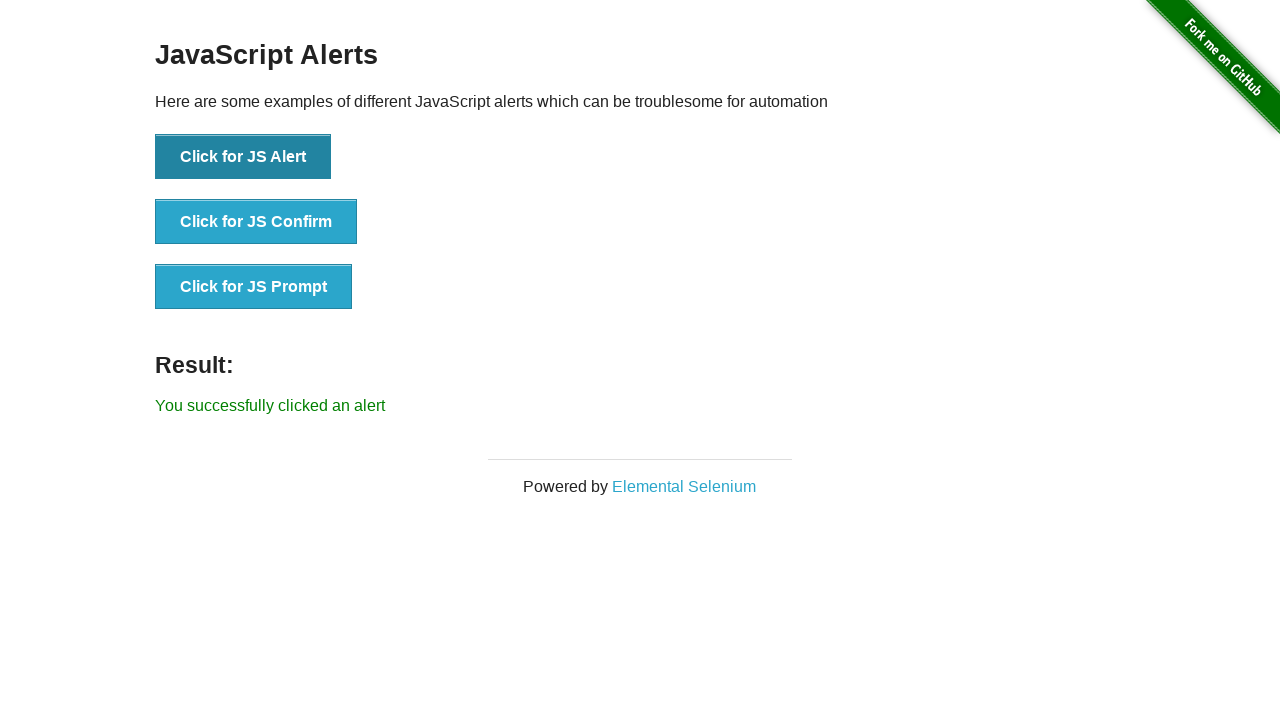

Clicked JavaScript confirm trigger button at (256, 222) on [onclick='jsConfirm()']
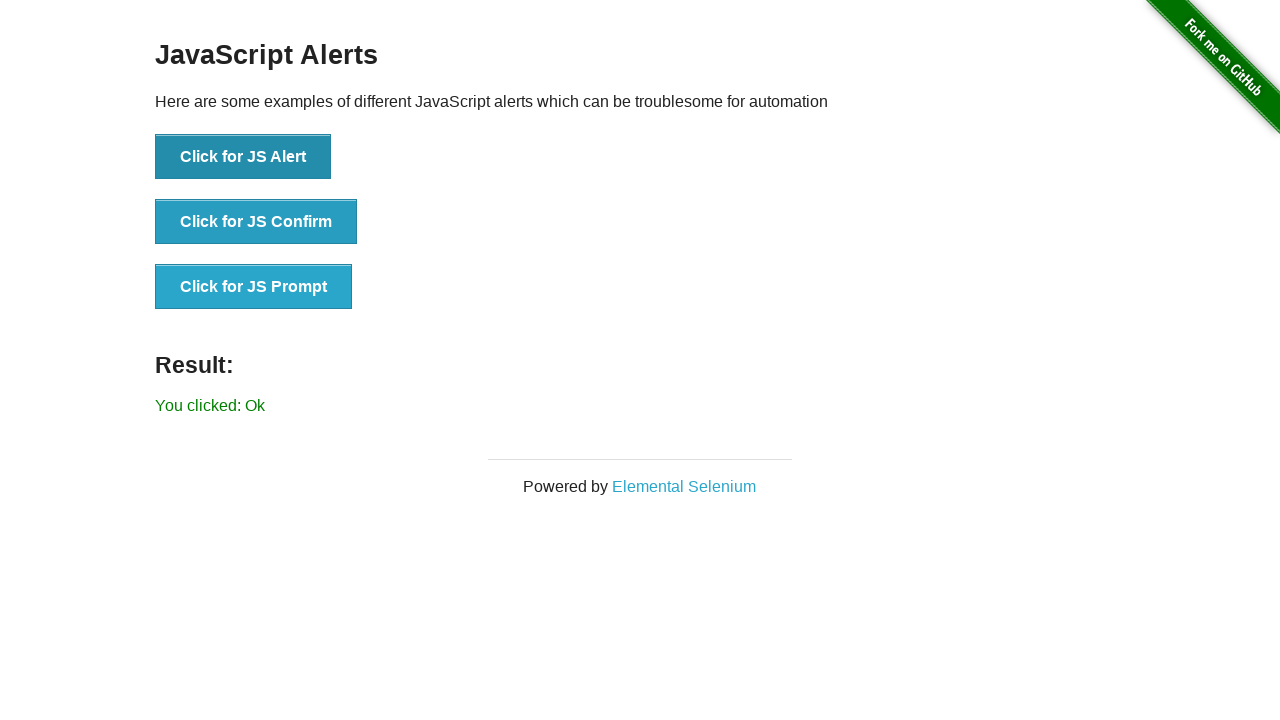

Confirm dialog accepted and result message displayed
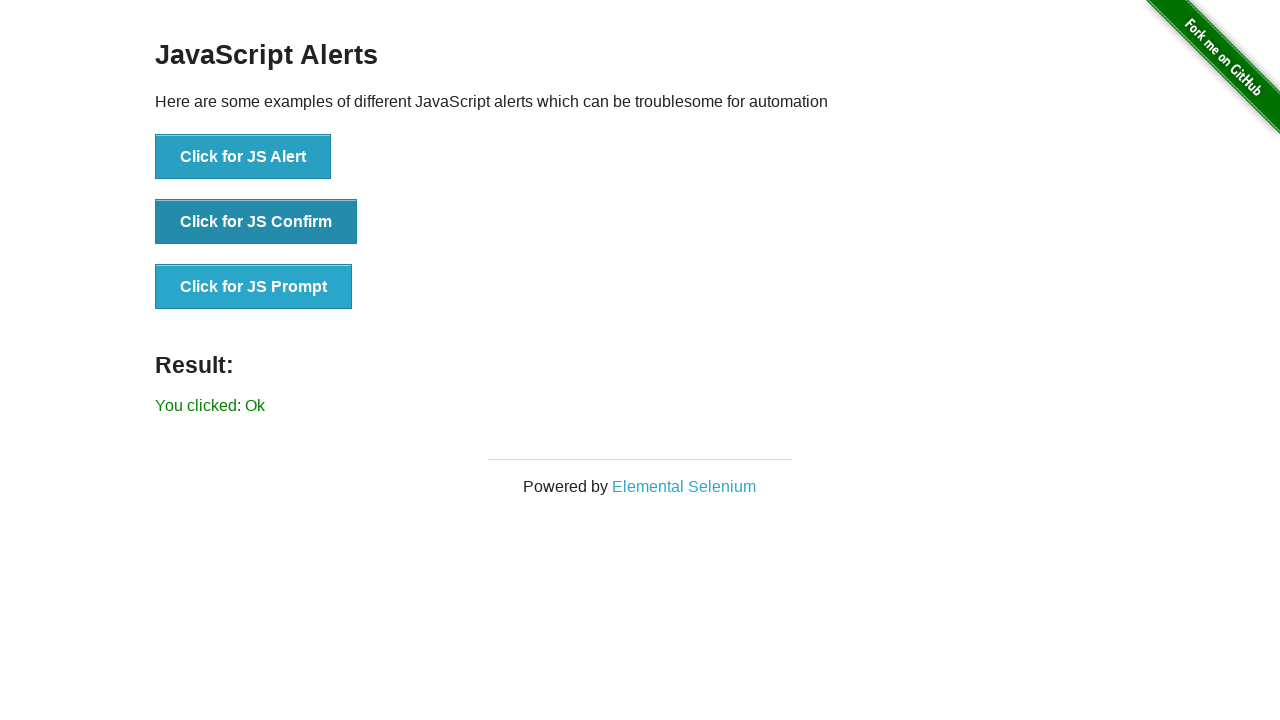

Set up dialog handler to accept prompt and enter 'abc'
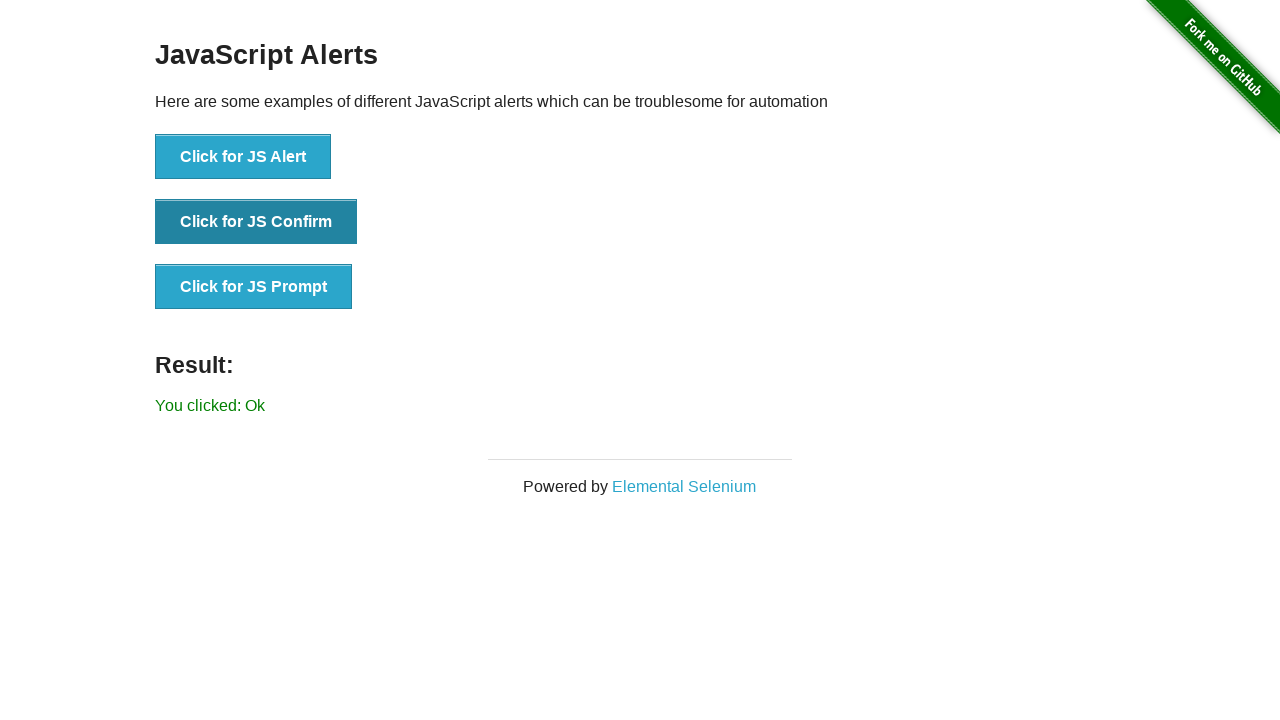

Clicked JavaScript prompt trigger button at (254, 287) on [onclick='jsPrompt()']
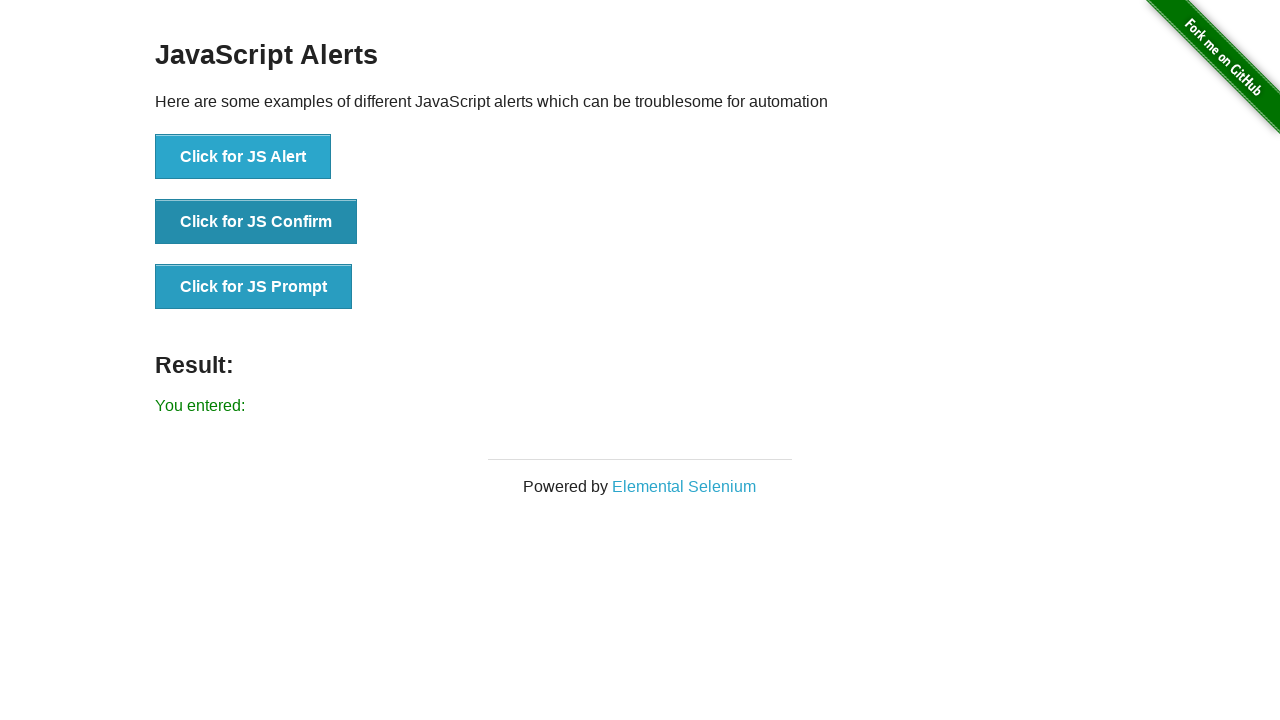

Prompt dialog accepted with text 'abc' and result message displayed
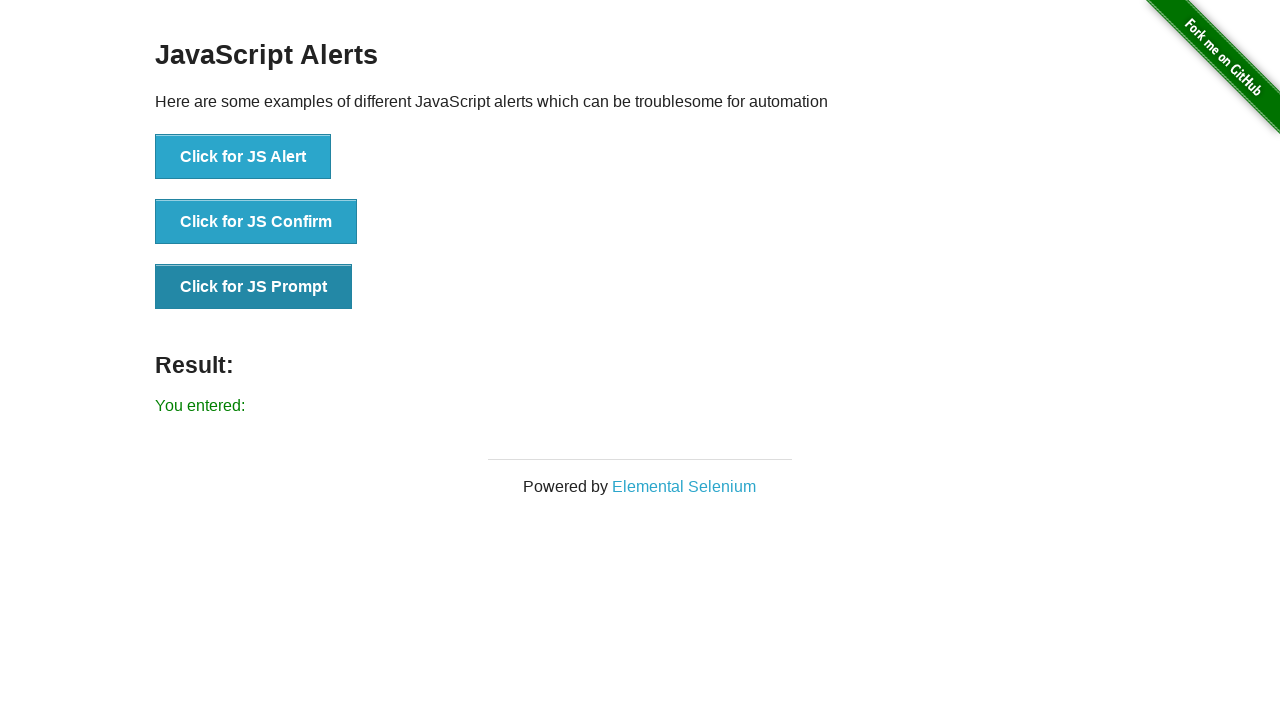

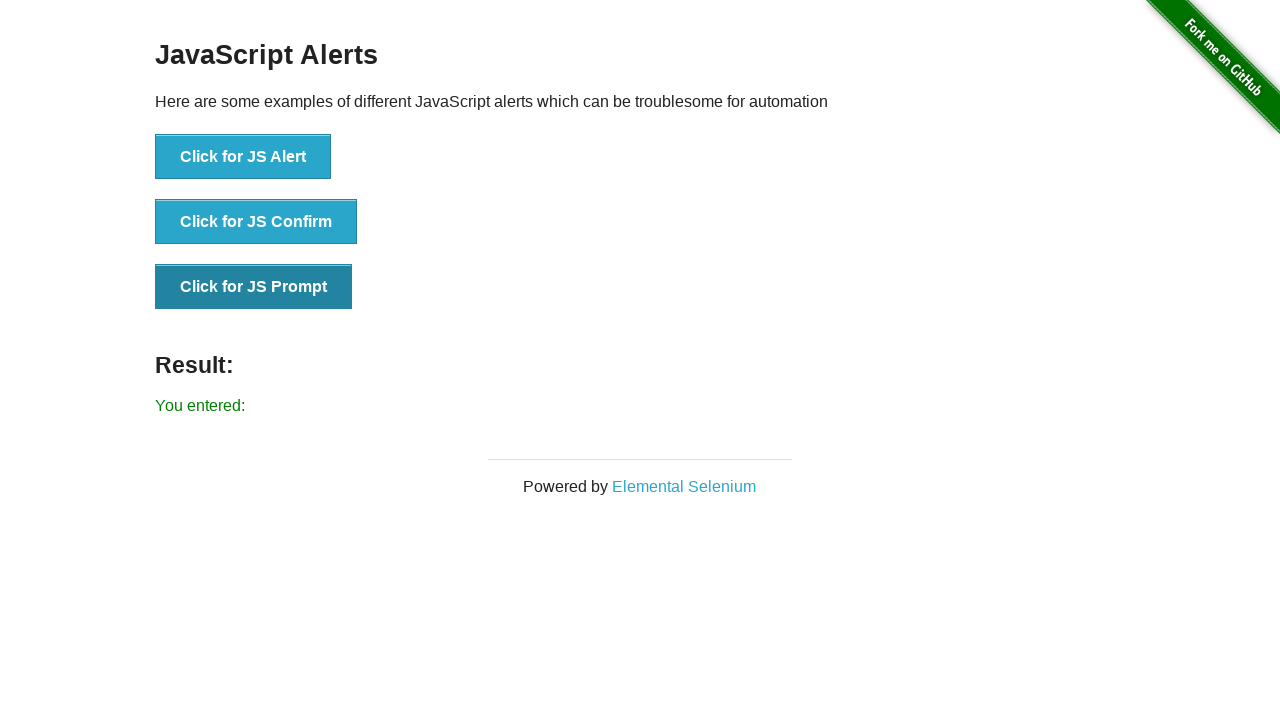